Verifies that the OpenCart homepage URL is correct

Starting URL: https://naveenautomationlabs.com/opencart/

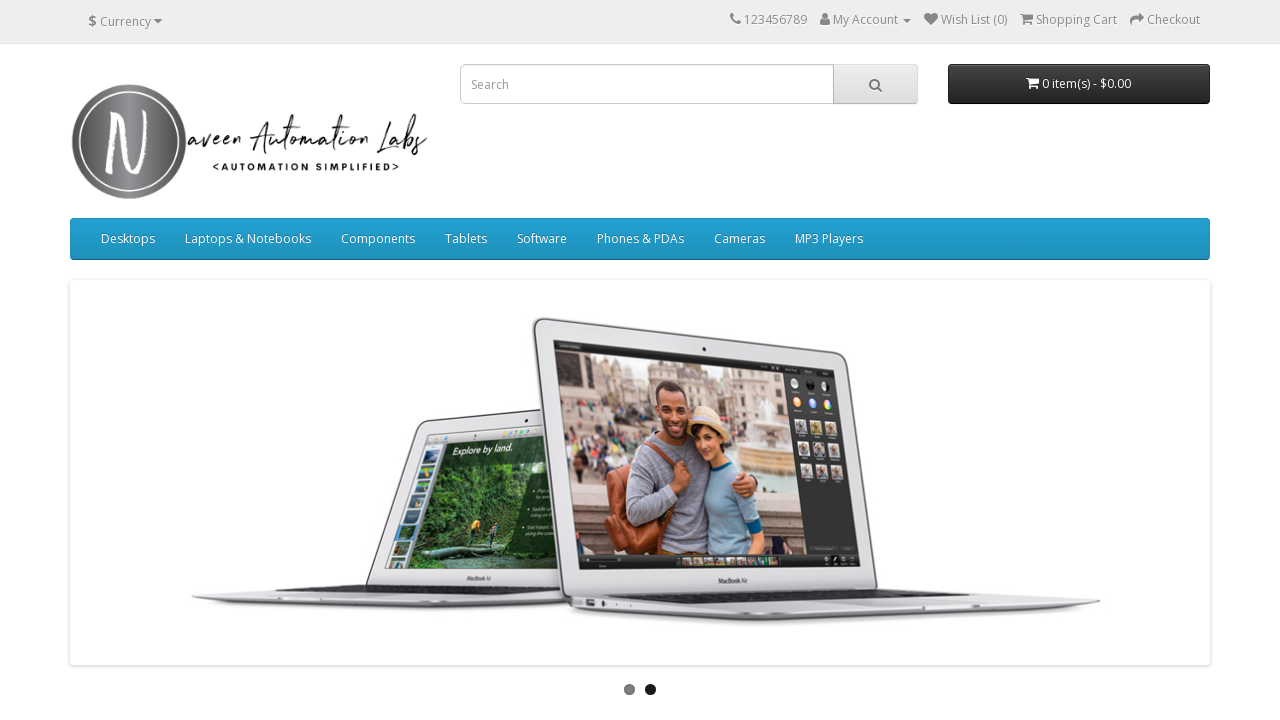

Verified that the OpenCart homepage URL is correct (https://naveenautomationlabs.com/opencart/)
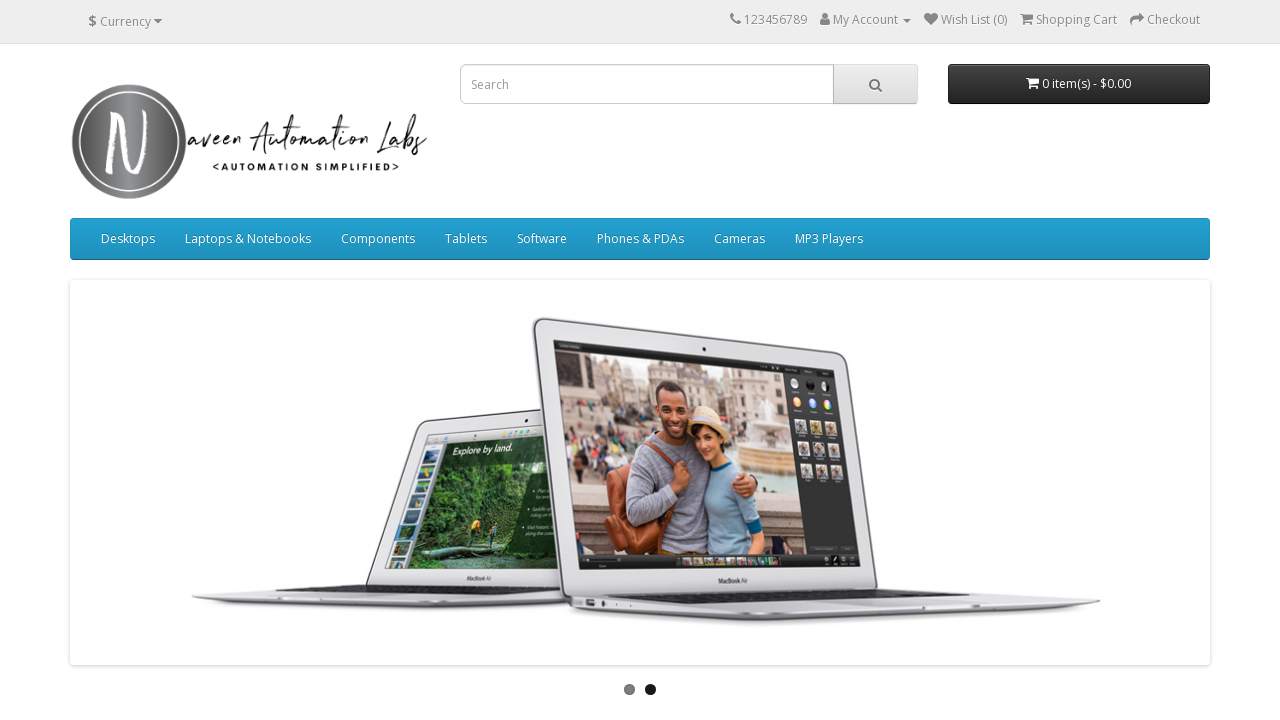

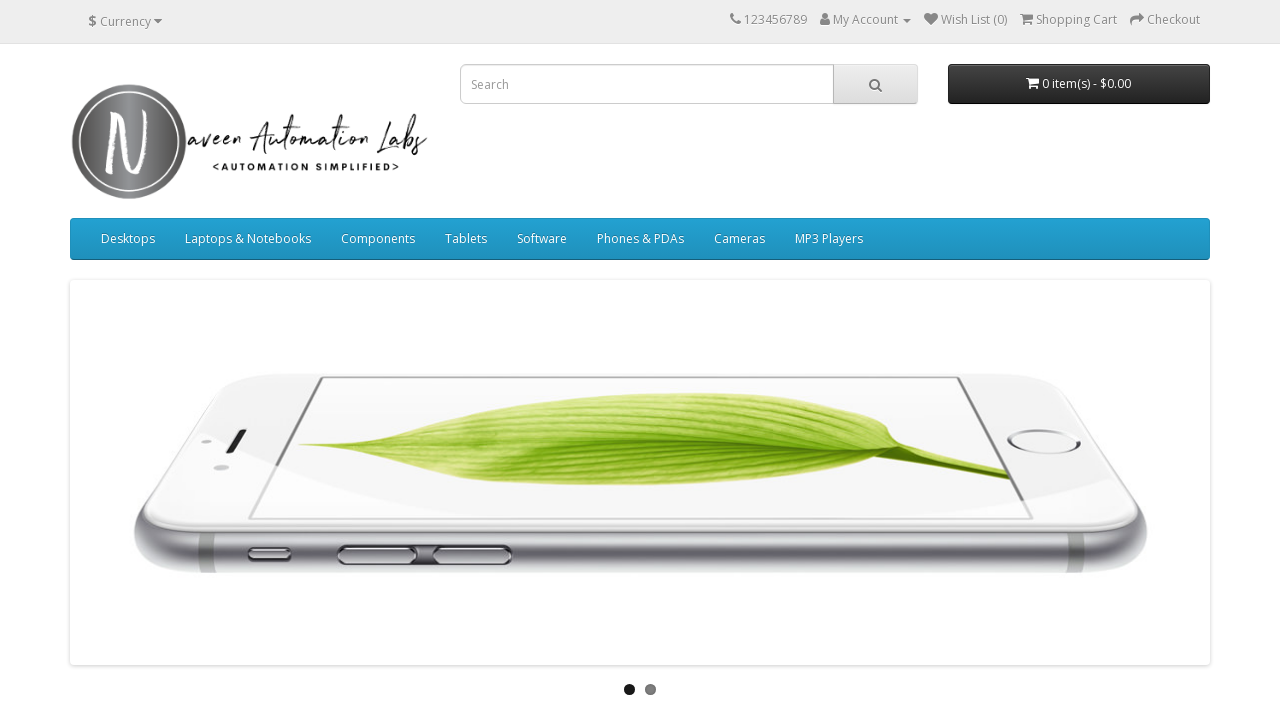